Tests navigation to the Cursos section by clicking the Cursos link and verifying the page title changes to "Cursos"

Starting URL: https://www.freerangetesters.com/

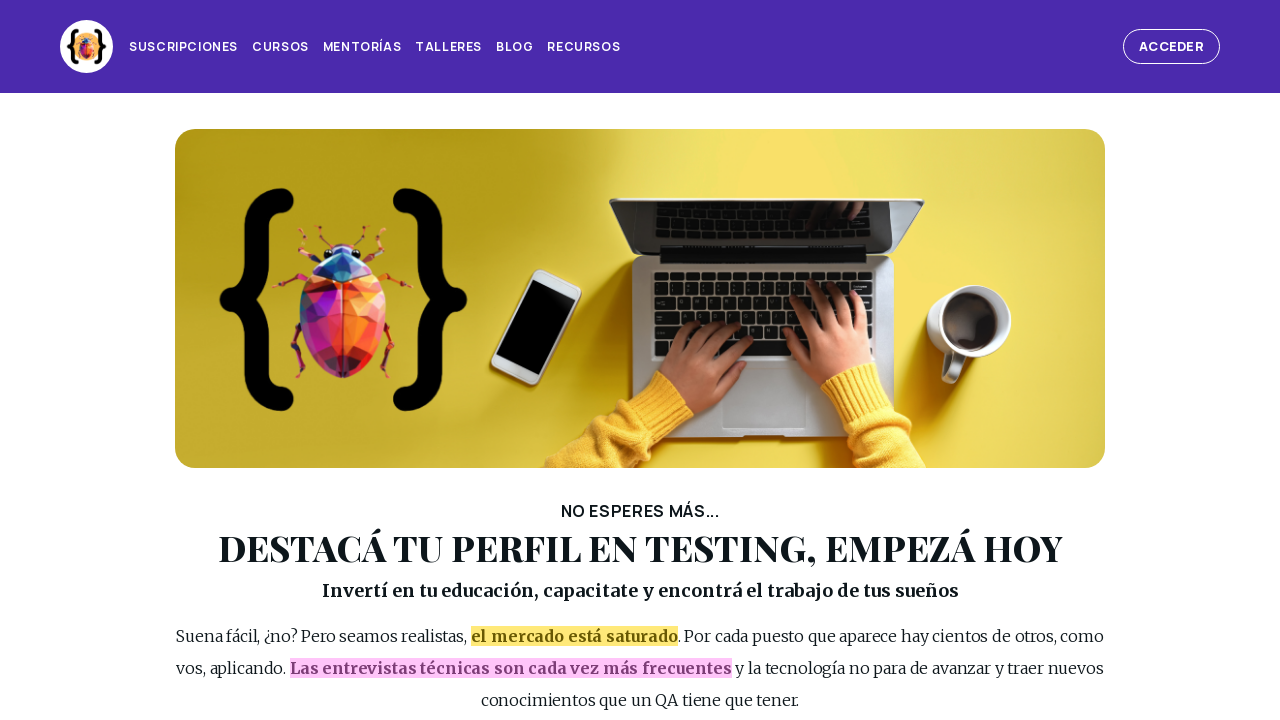

Verified page title is 'Free Range Testers'
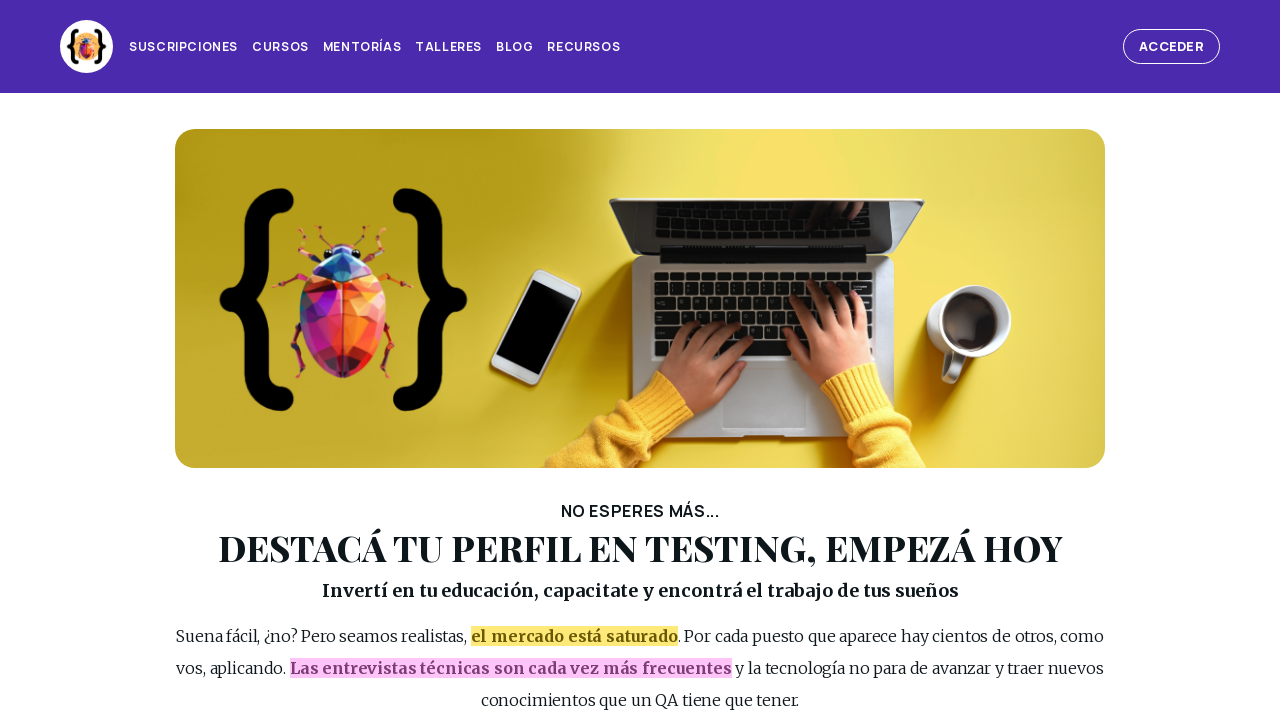

Clicked on 'Cursos' link in header at (280, 47) on #page_header >> internal:role=link[name="Cursos"s]
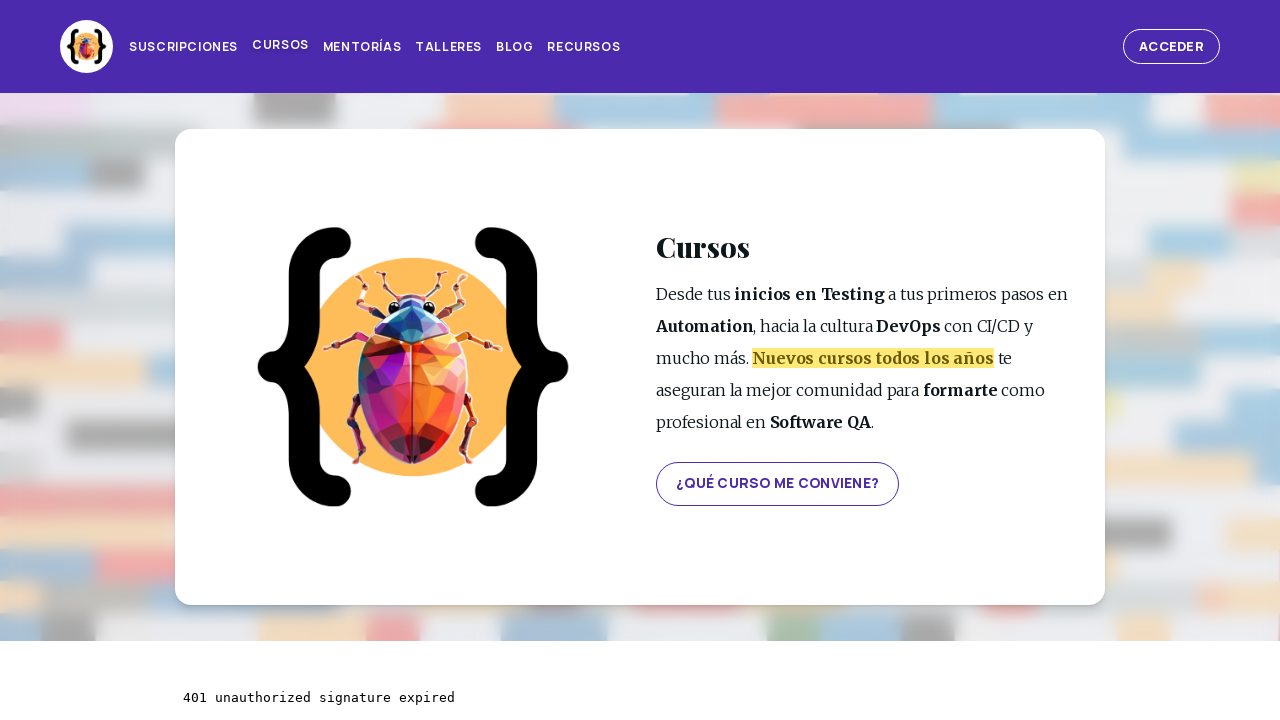

Navigation to Cursos section completed
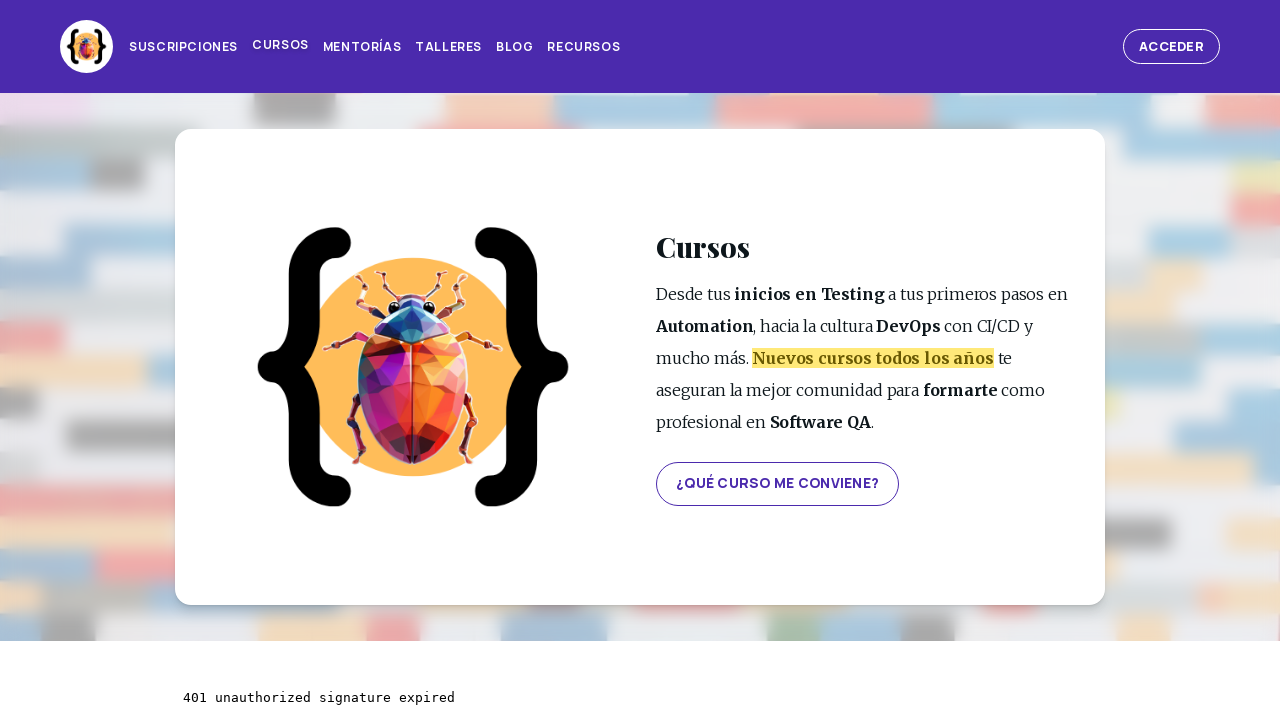

Verified page title changed to 'Cursos'
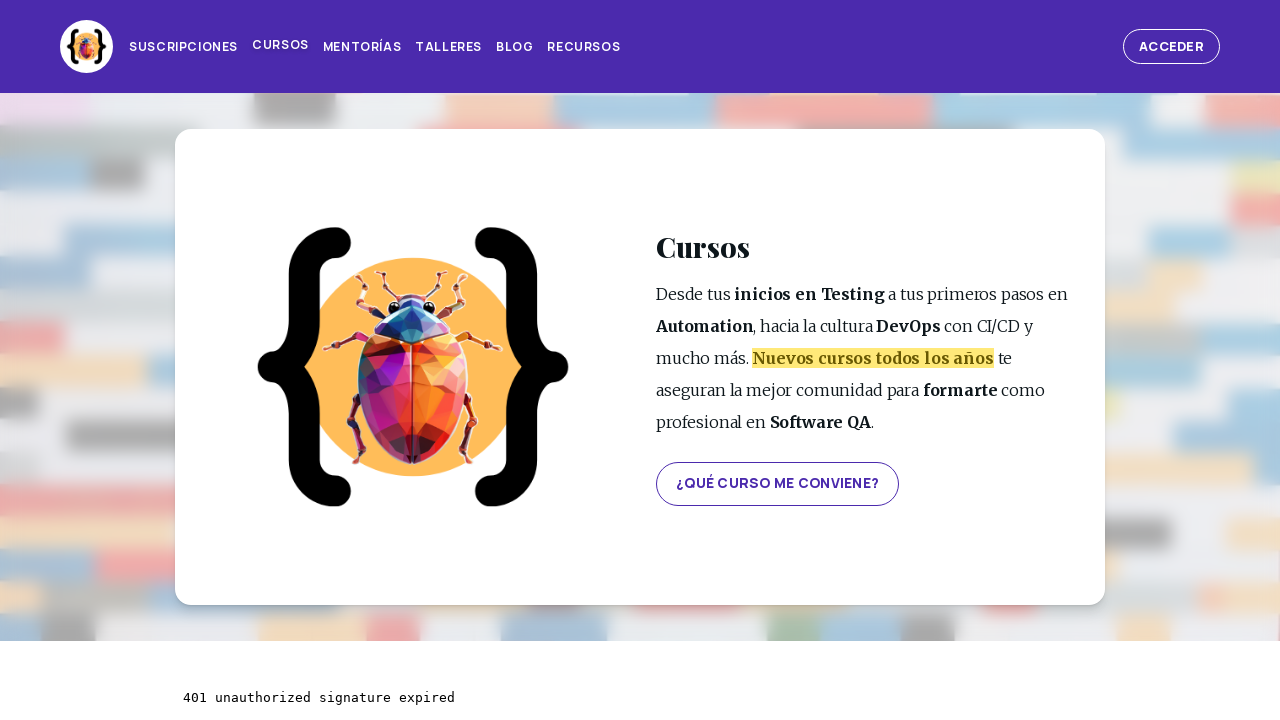

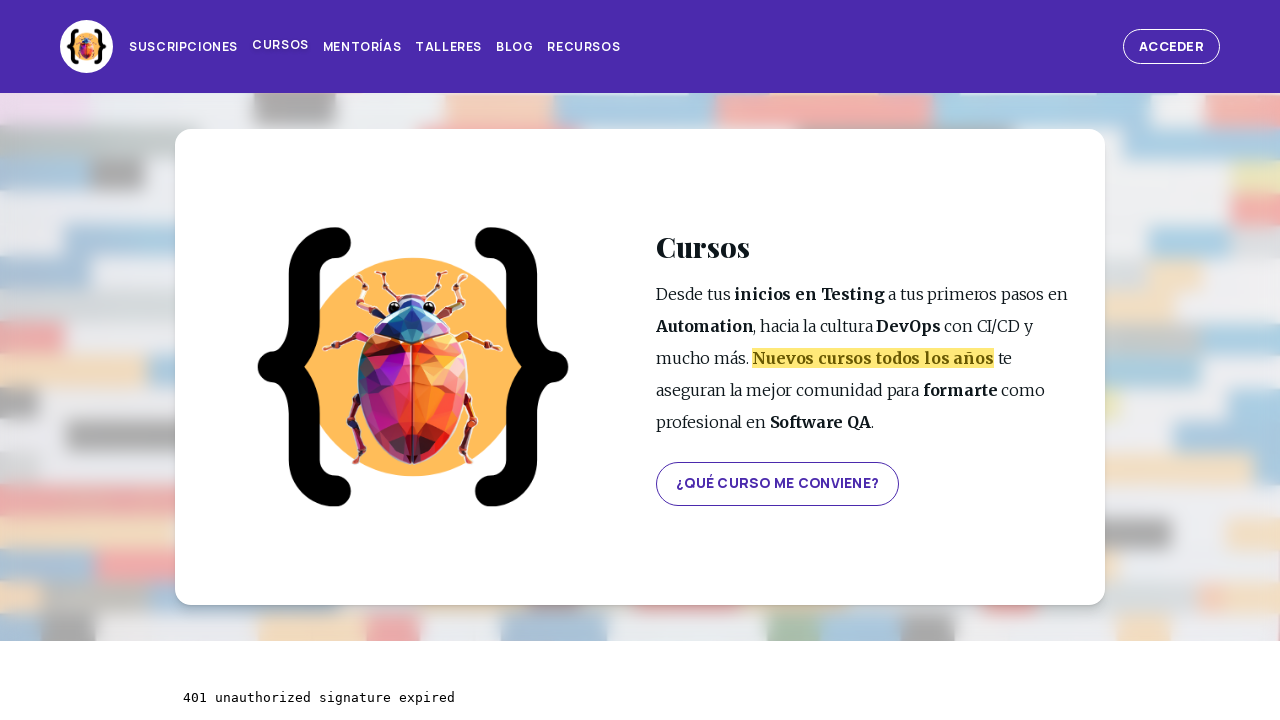